Tests delayed alert by clicking button and waiting for alert to appear after a delay

Starting URL: https://demoqa.com/alerts

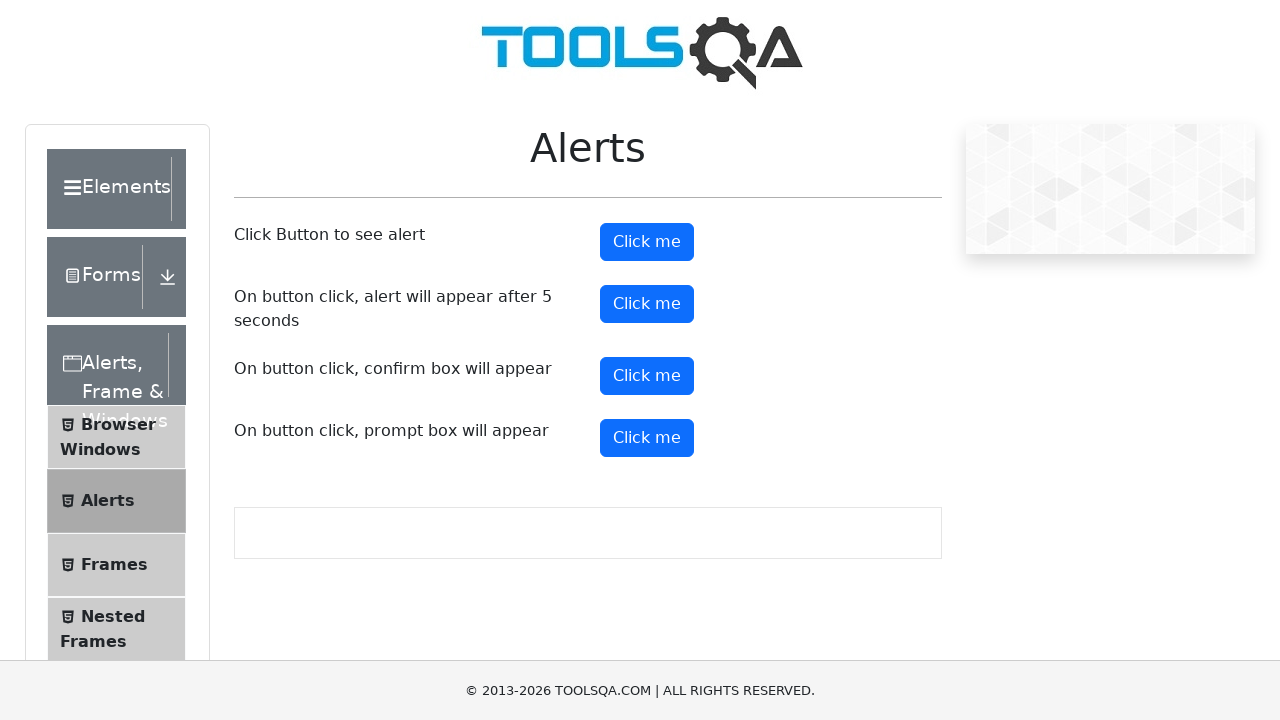

Set up dialog handler to accept alerts
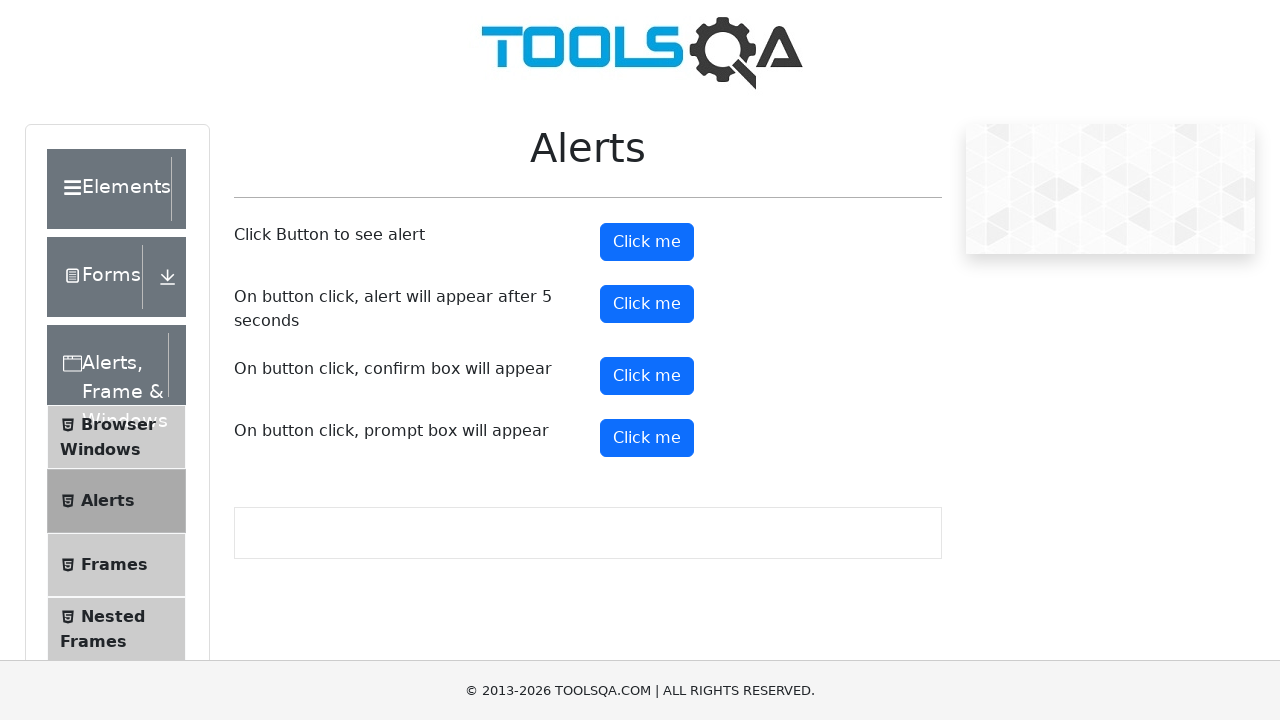

Clicked button to trigger delayed alert at (647, 304) on #timerAlertButton
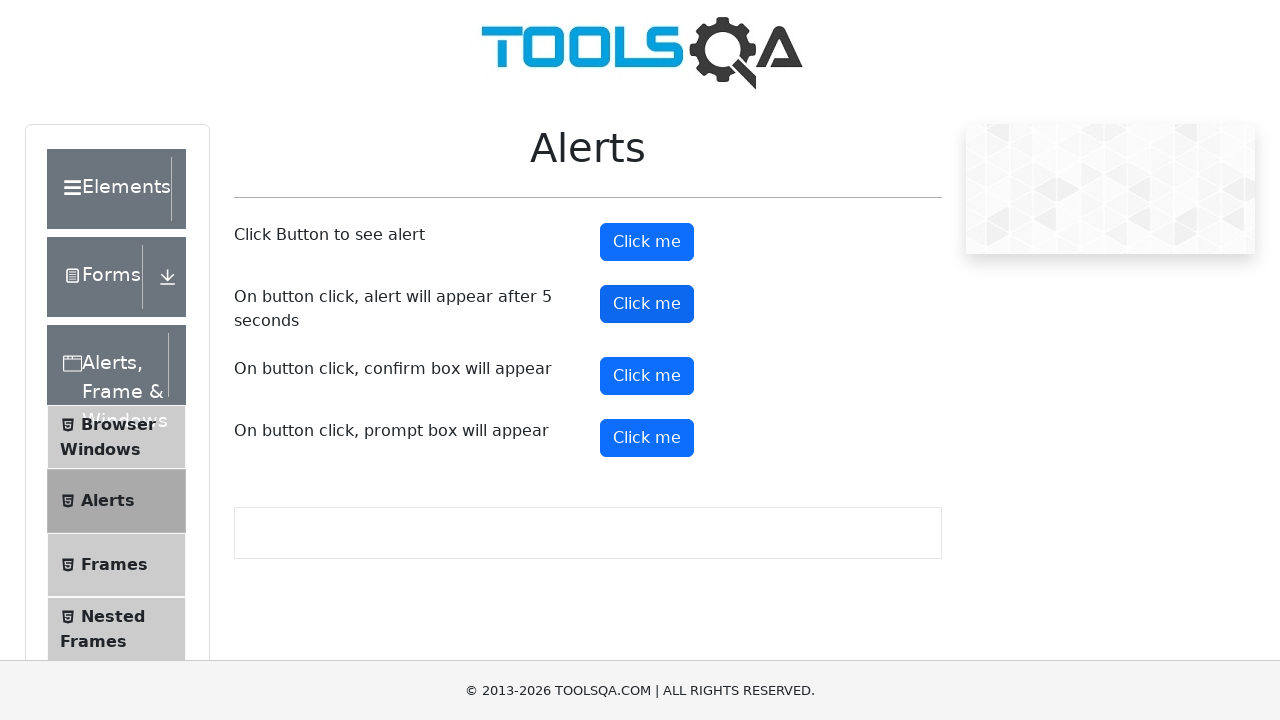

Waited 6 seconds for delayed alert to appear and be accepted
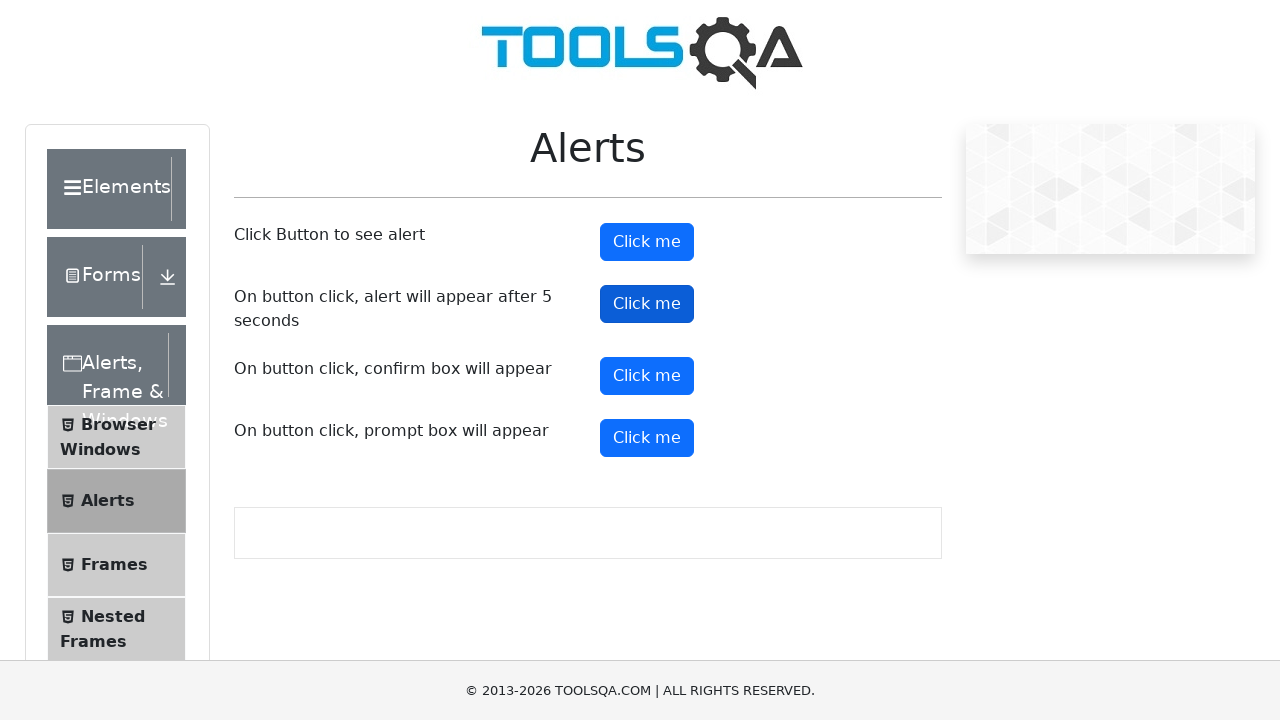

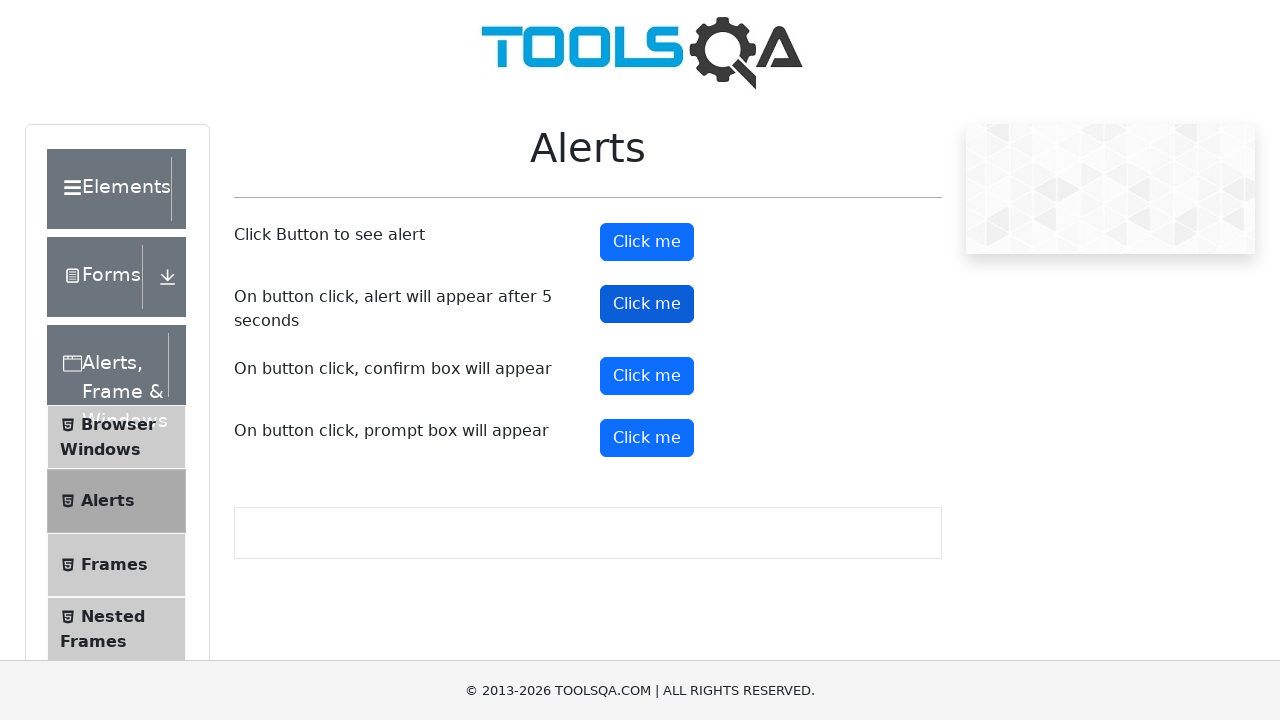